Tests that the complete all checkbox updates when individual items are completed or cleared

Starting URL: https://demo.playwright.dev/todomvc

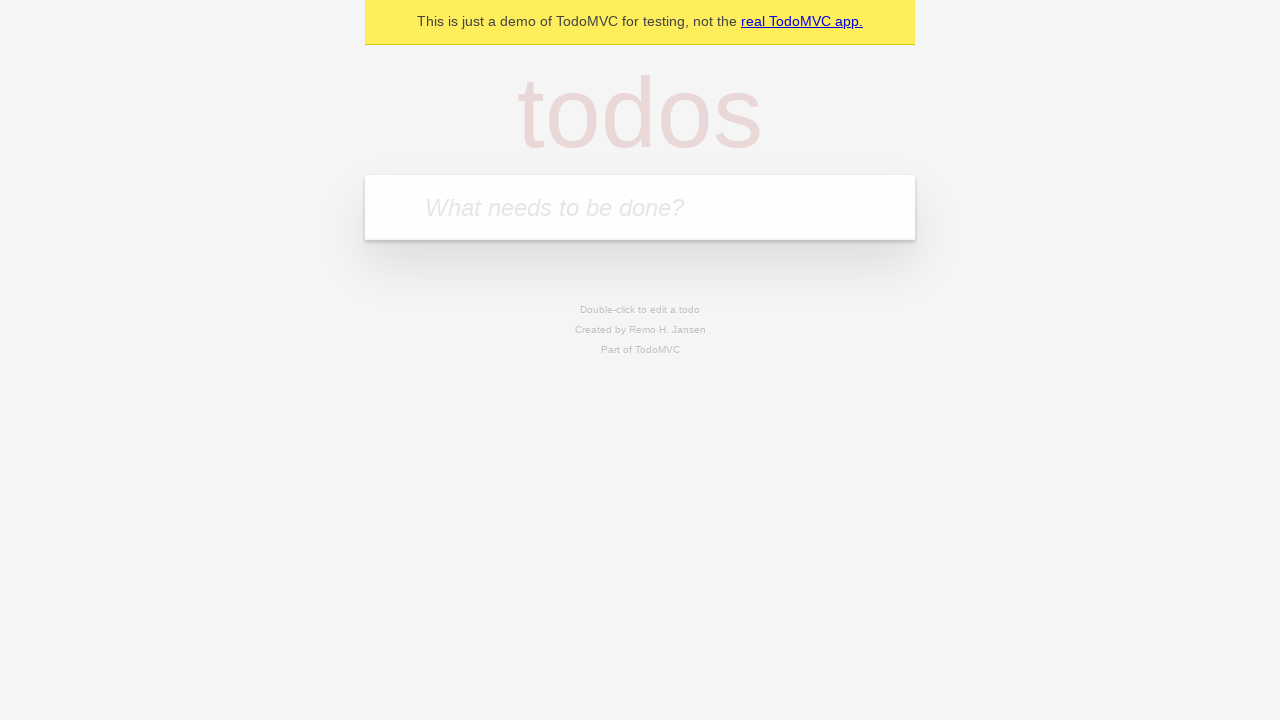

Filled todo input with 'buy some cheese' on internal:attr=[placeholder="What needs to be done?"i]
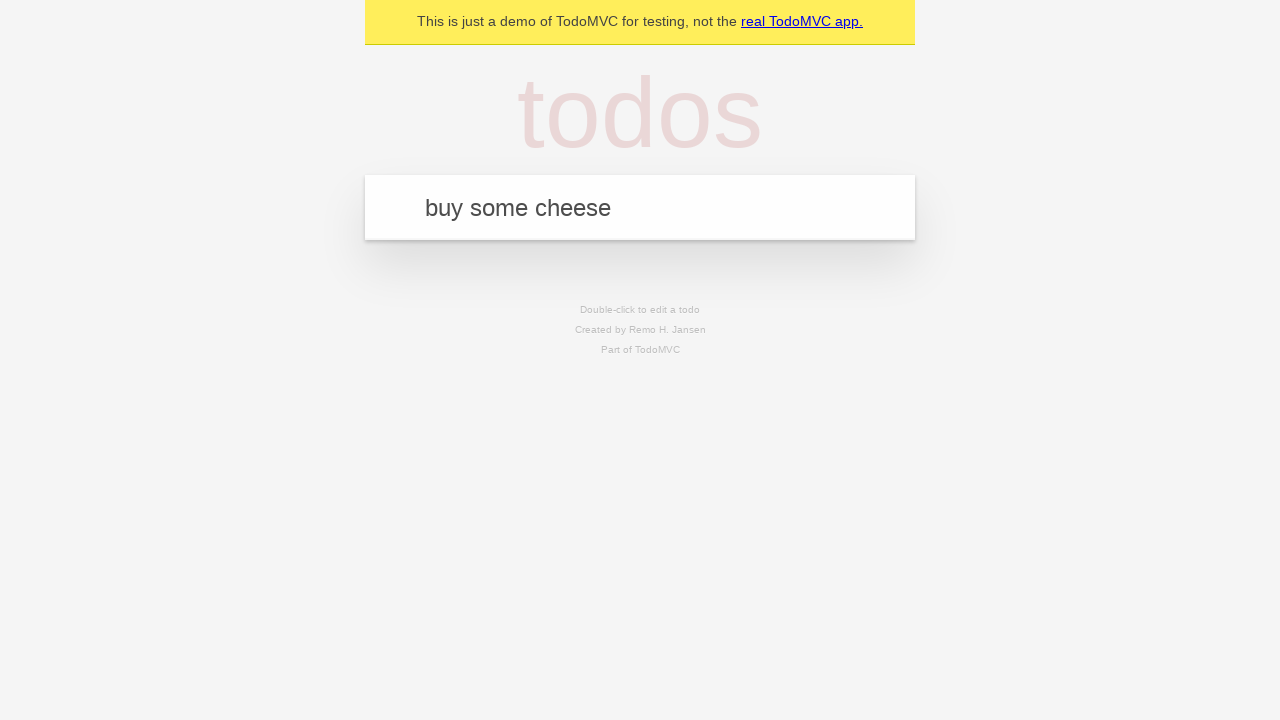

Pressed Enter to add first todo on internal:attr=[placeholder="What needs to be done?"i]
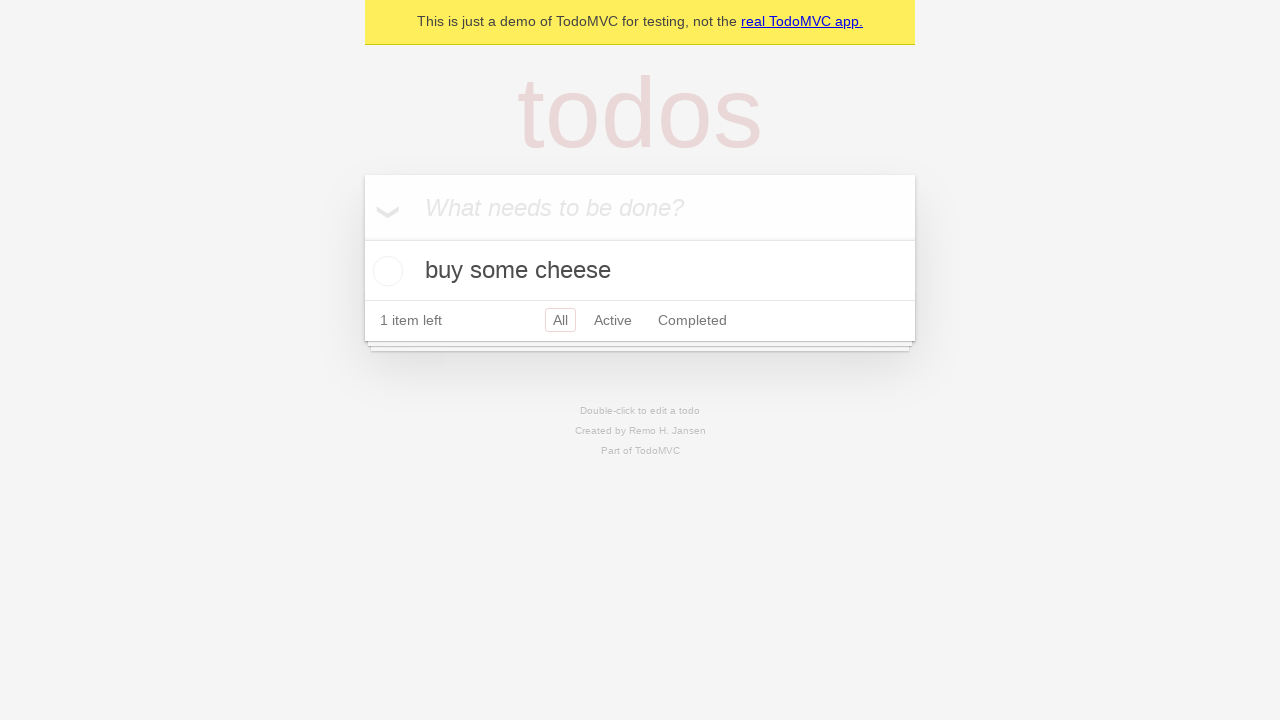

Filled todo input with 'feed the cat' on internal:attr=[placeholder="What needs to be done?"i]
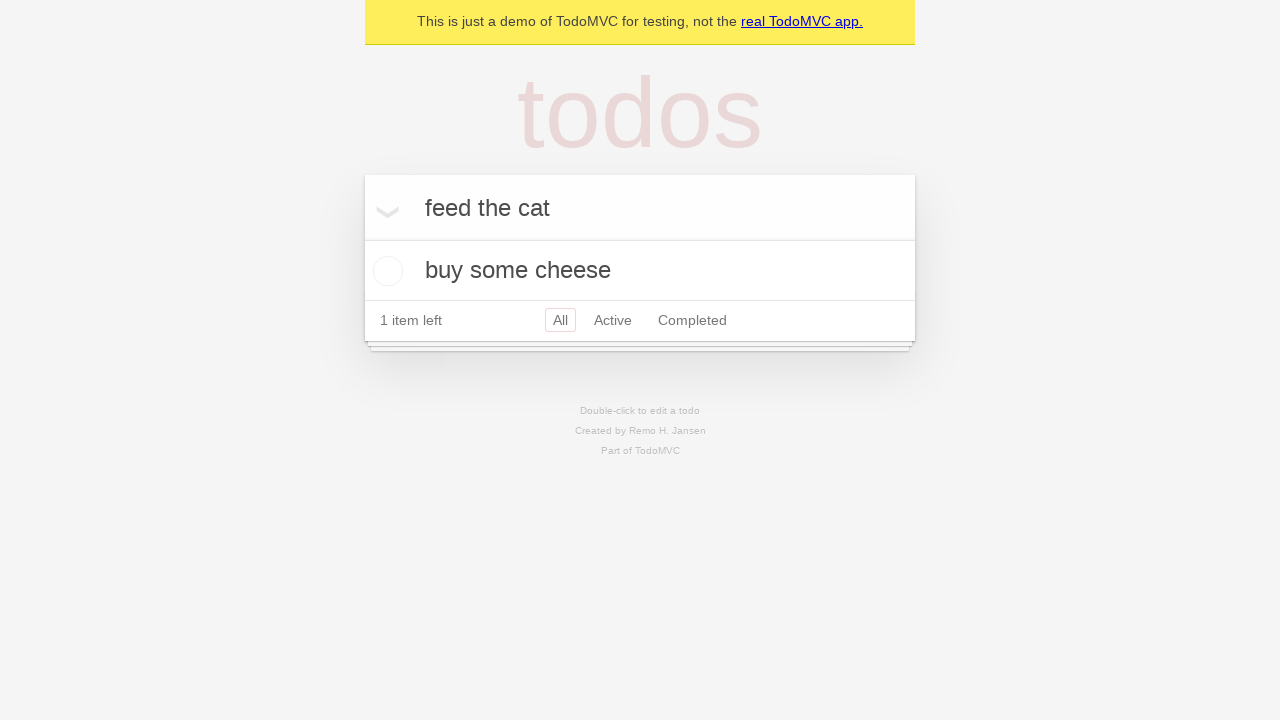

Pressed Enter to add second todo on internal:attr=[placeholder="What needs to be done?"i]
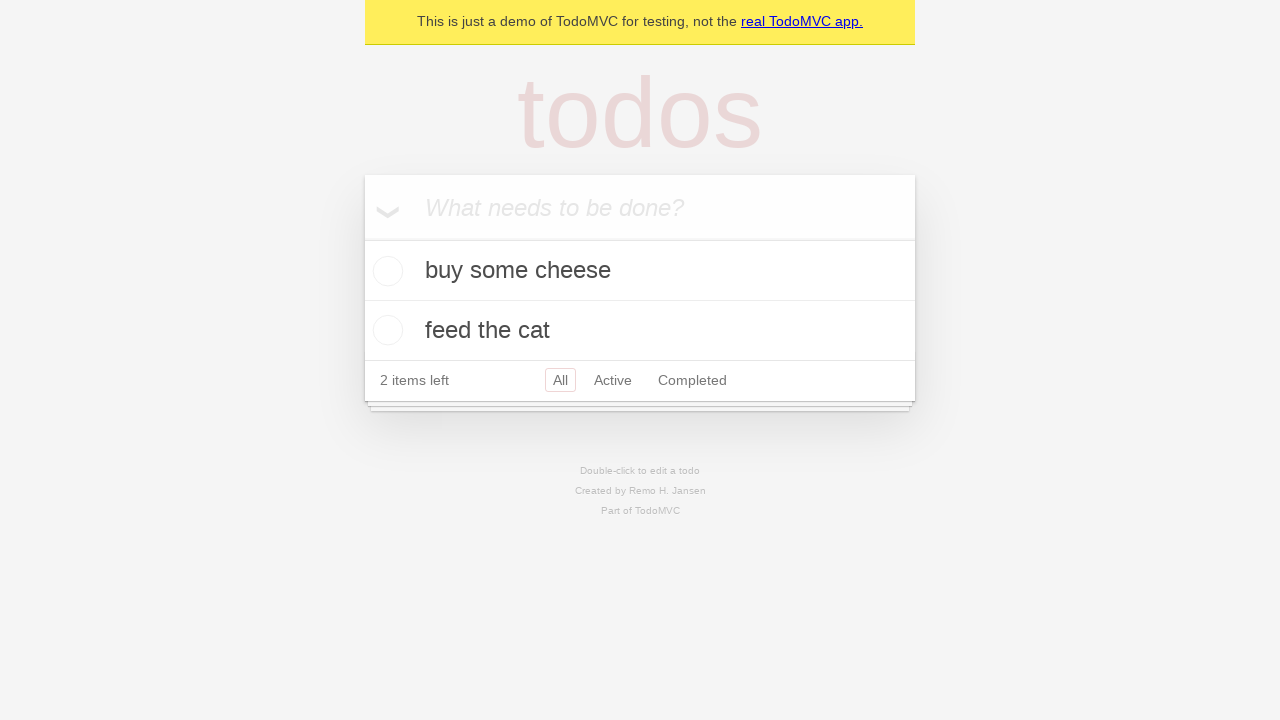

Filled todo input with 'book a doctors appointment' on internal:attr=[placeholder="What needs to be done?"i]
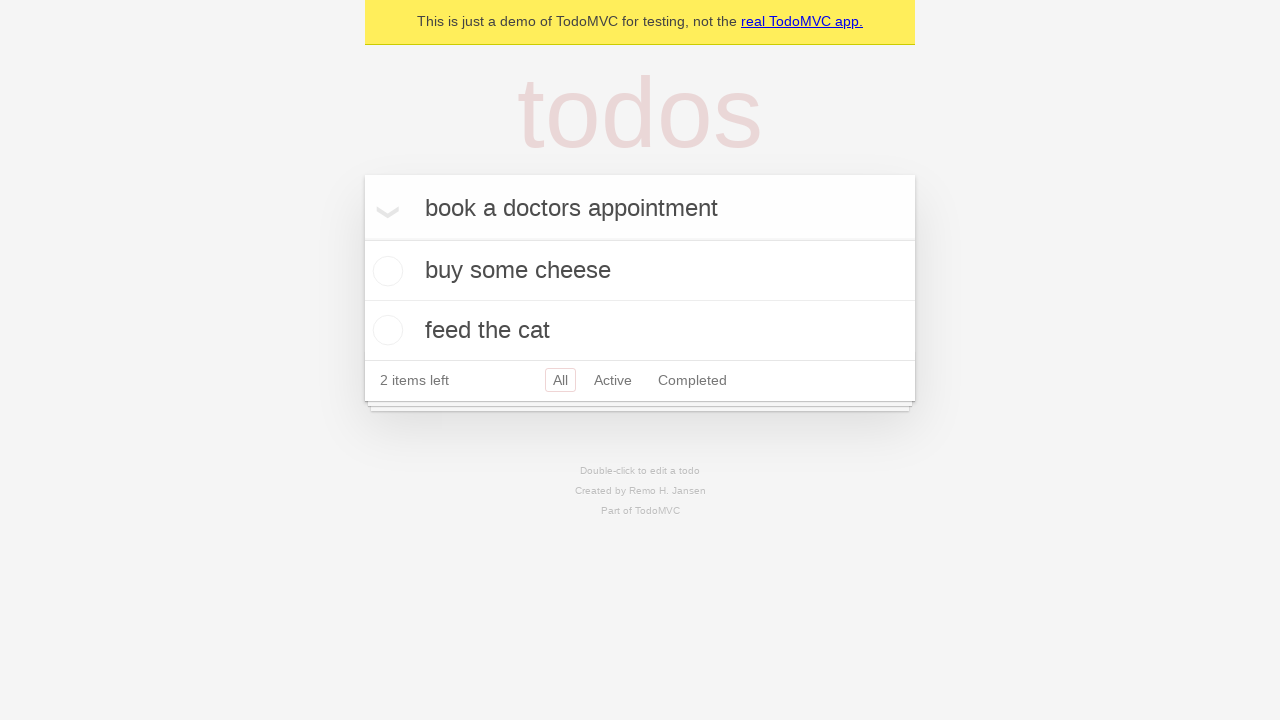

Pressed Enter to add third todo on internal:attr=[placeholder="What needs to be done?"i]
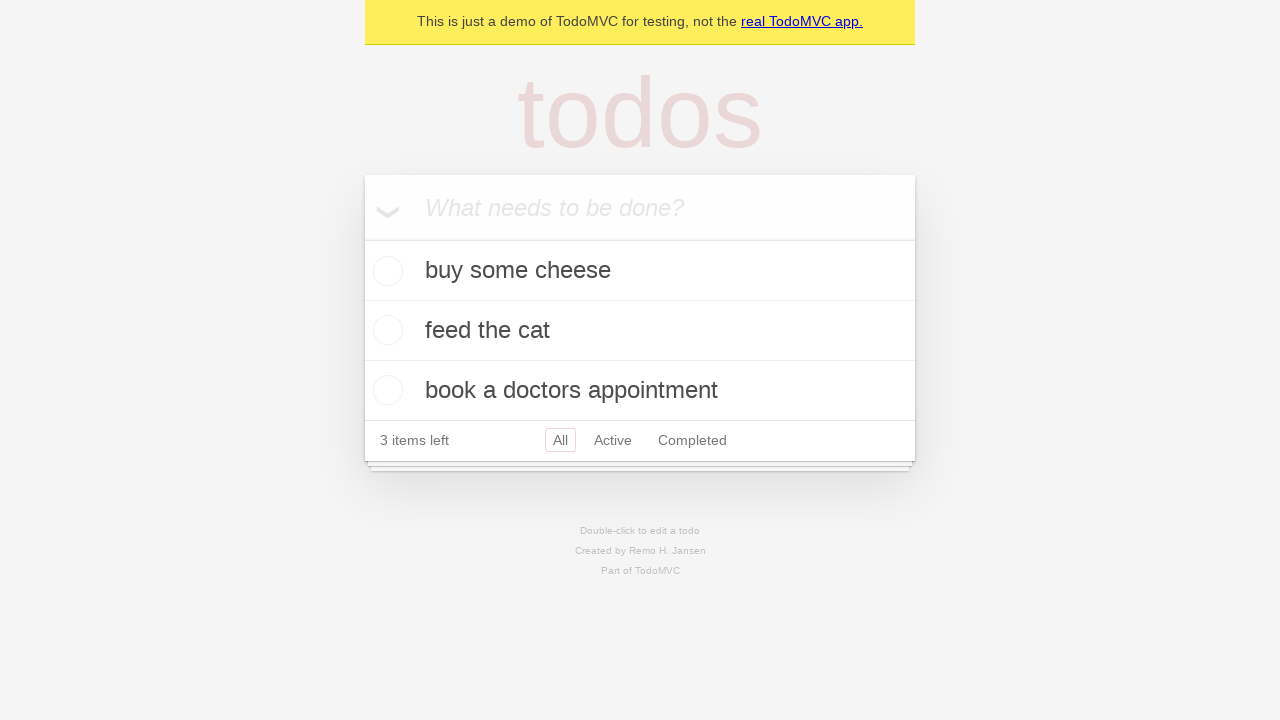

Checked 'Mark all as complete' checkbox to complete all todos at (362, 238) on internal:label="Mark all as complete"i
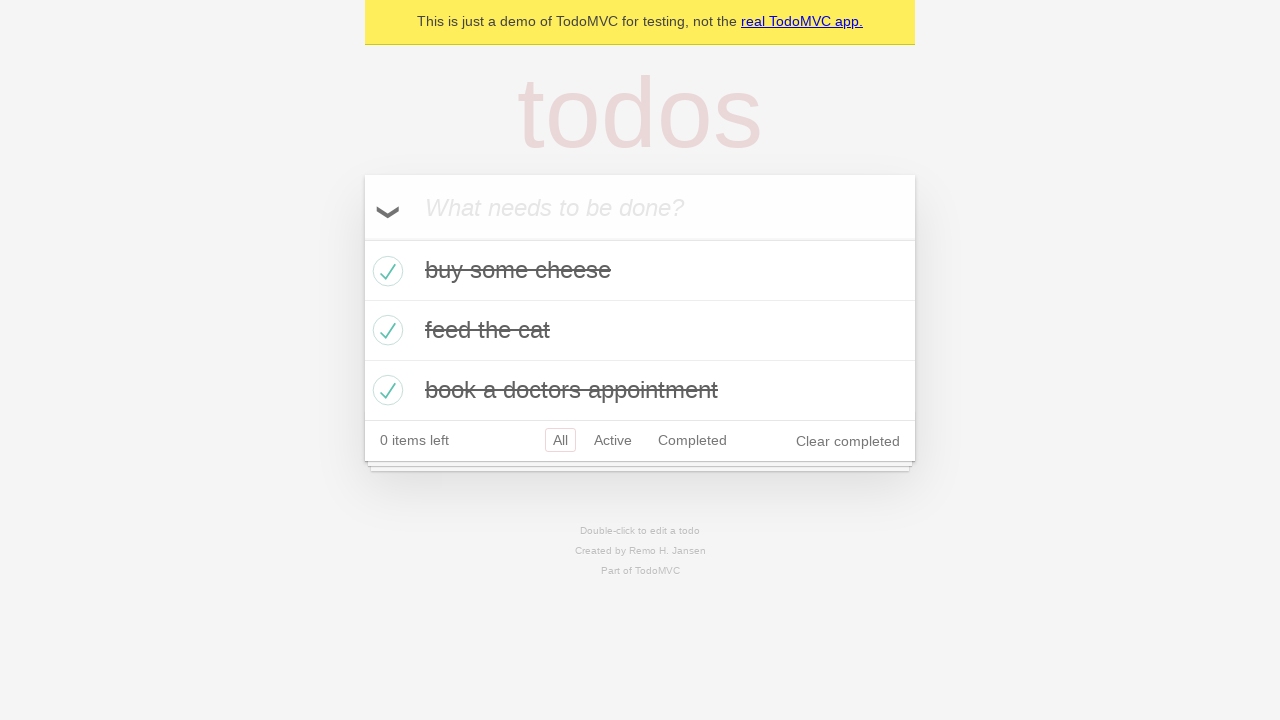

Unchecked the first todo item at (385, 271) on internal:testid=[data-testid="todo-item"s] >> nth=0 >> internal:role=checkbox
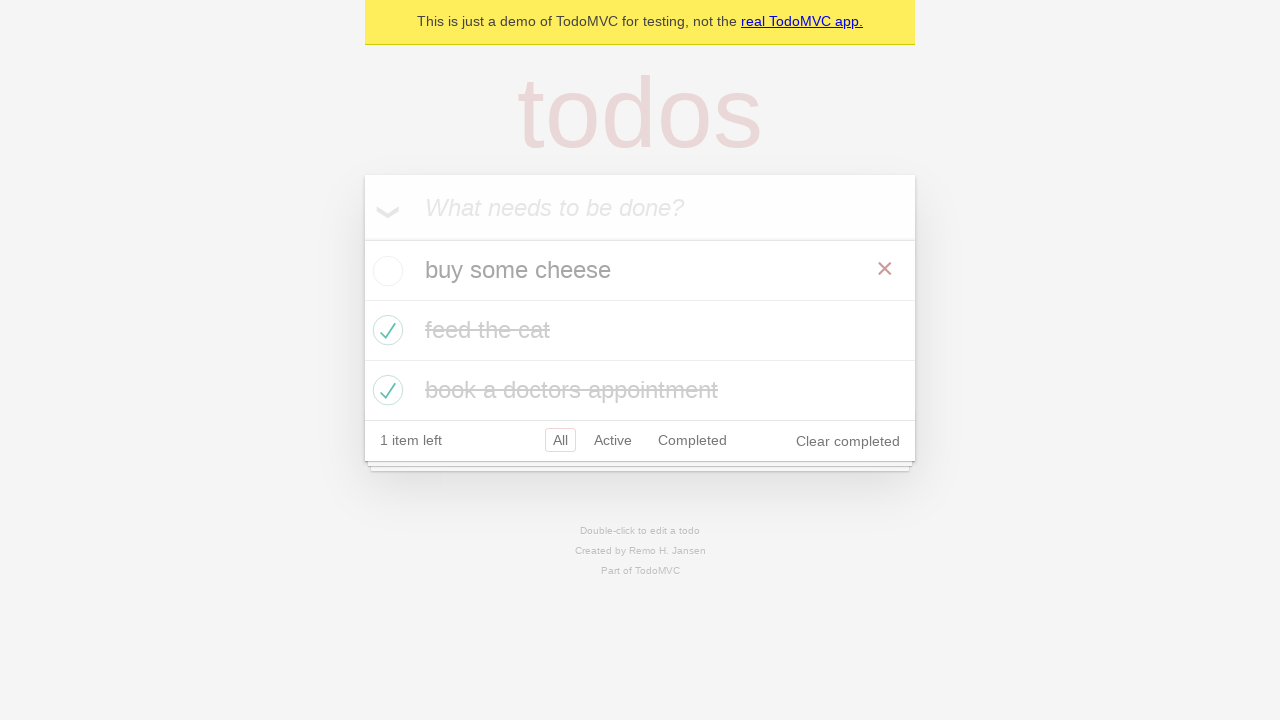

Re-checked the first todo item at (385, 271) on internal:testid=[data-testid="todo-item"s] >> nth=0 >> internal:role=checkbox
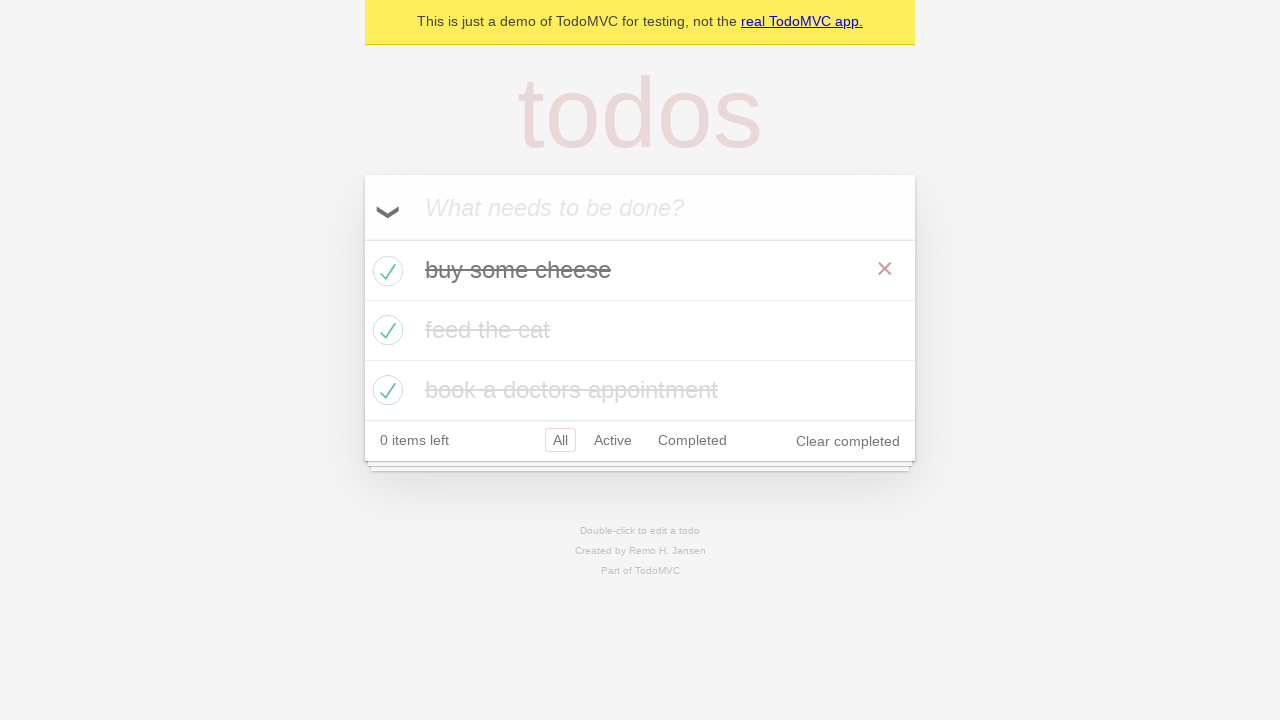

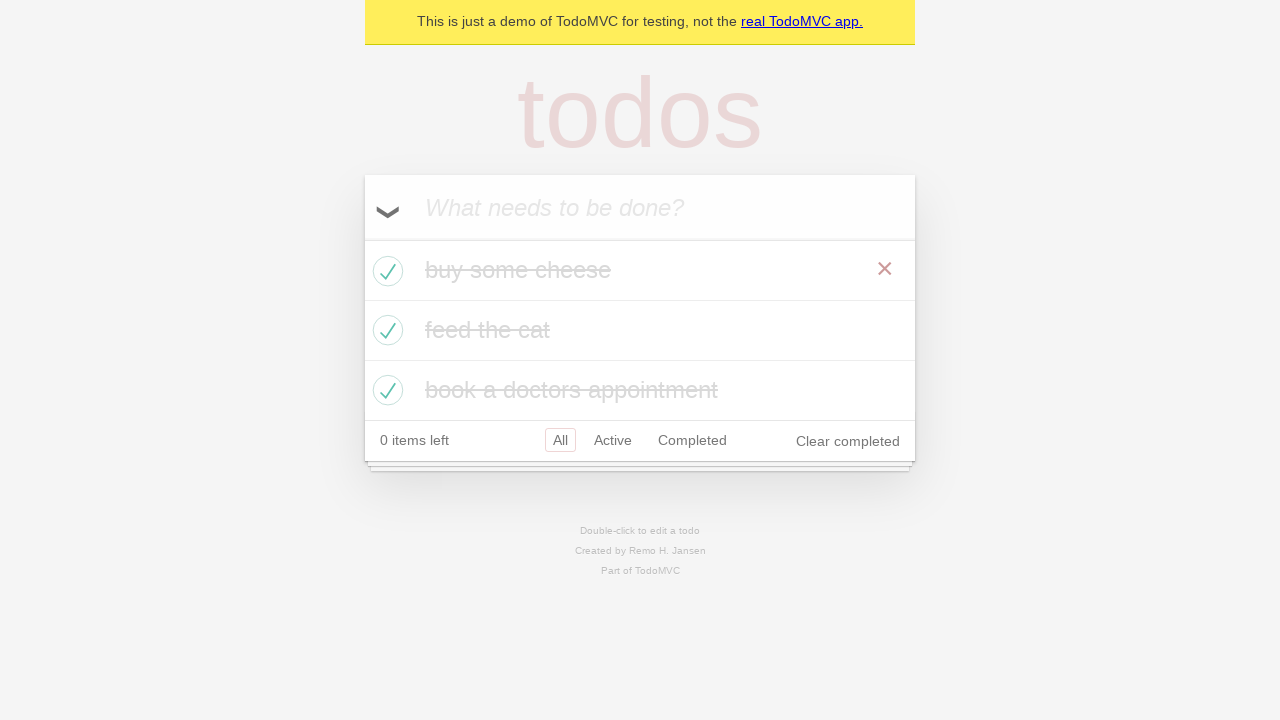